Tests E-Prime checker with empty input

Starting URL: https://www.exploratorytestingacademy.com/app/

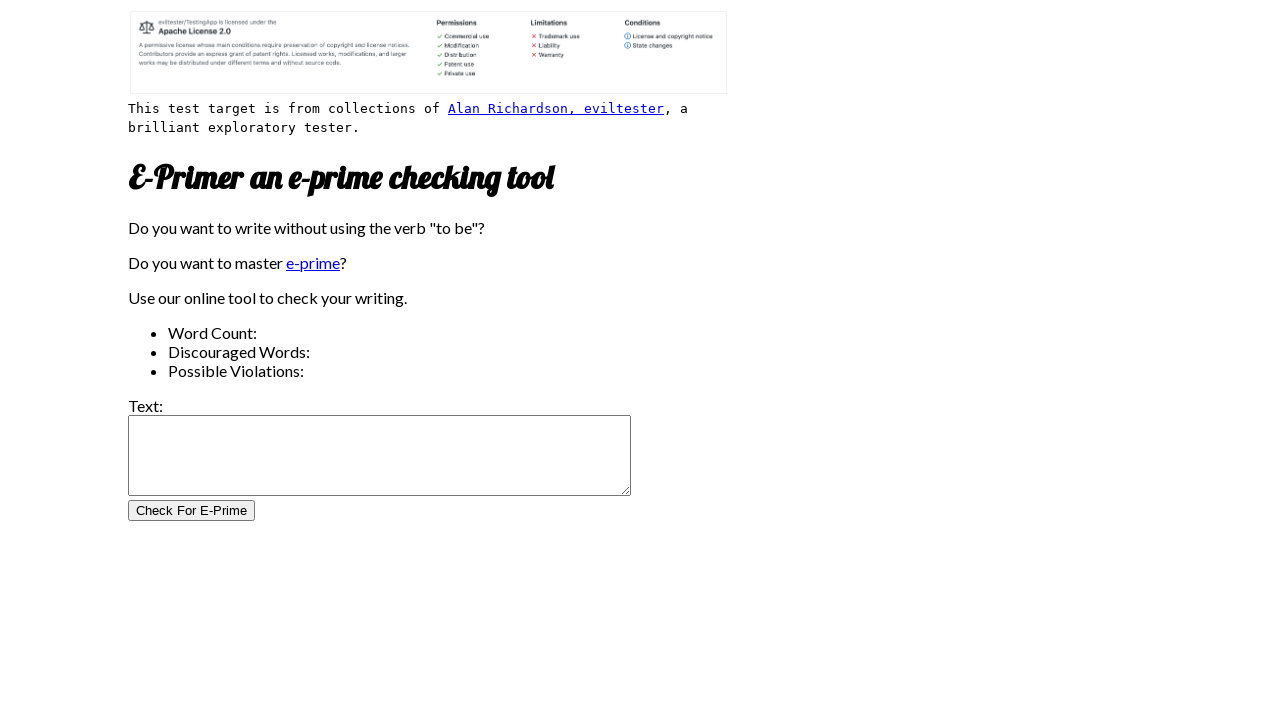

Filled input field with empty string on #inputtext
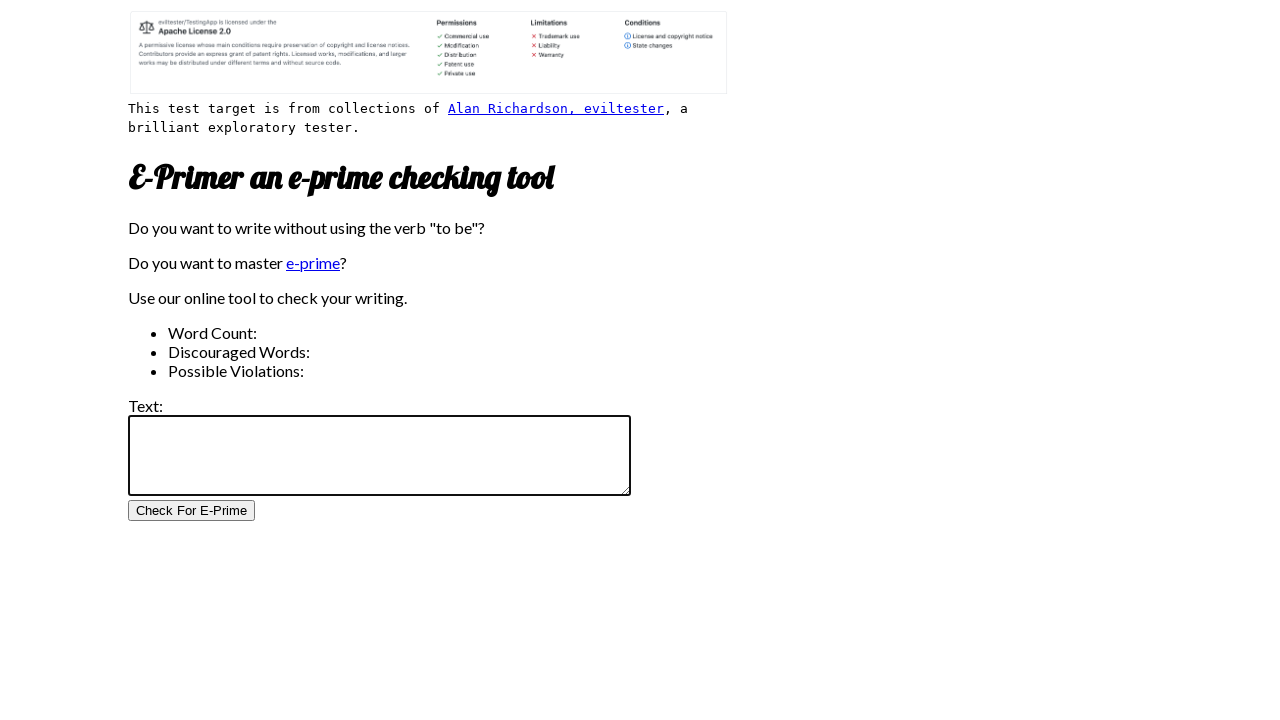

Clicked E-Prime checker button at (192, 511) on #CheckForEPrimeButton
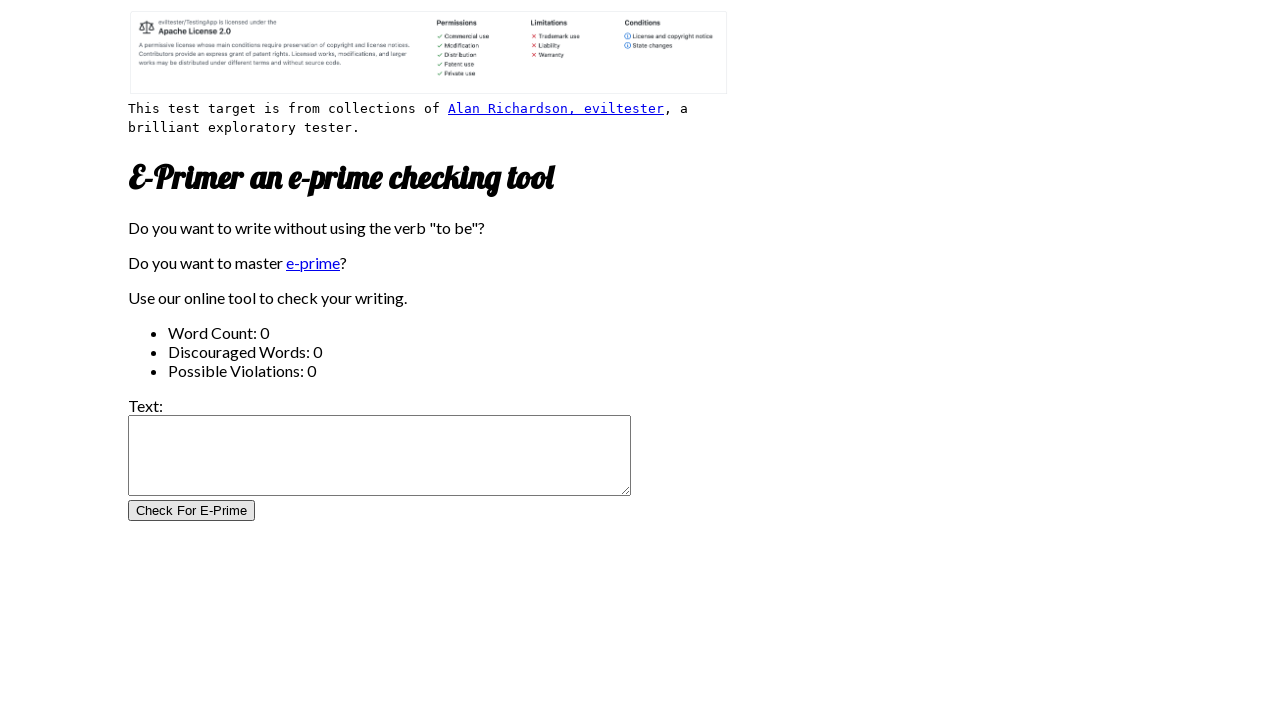

Word count results loaded
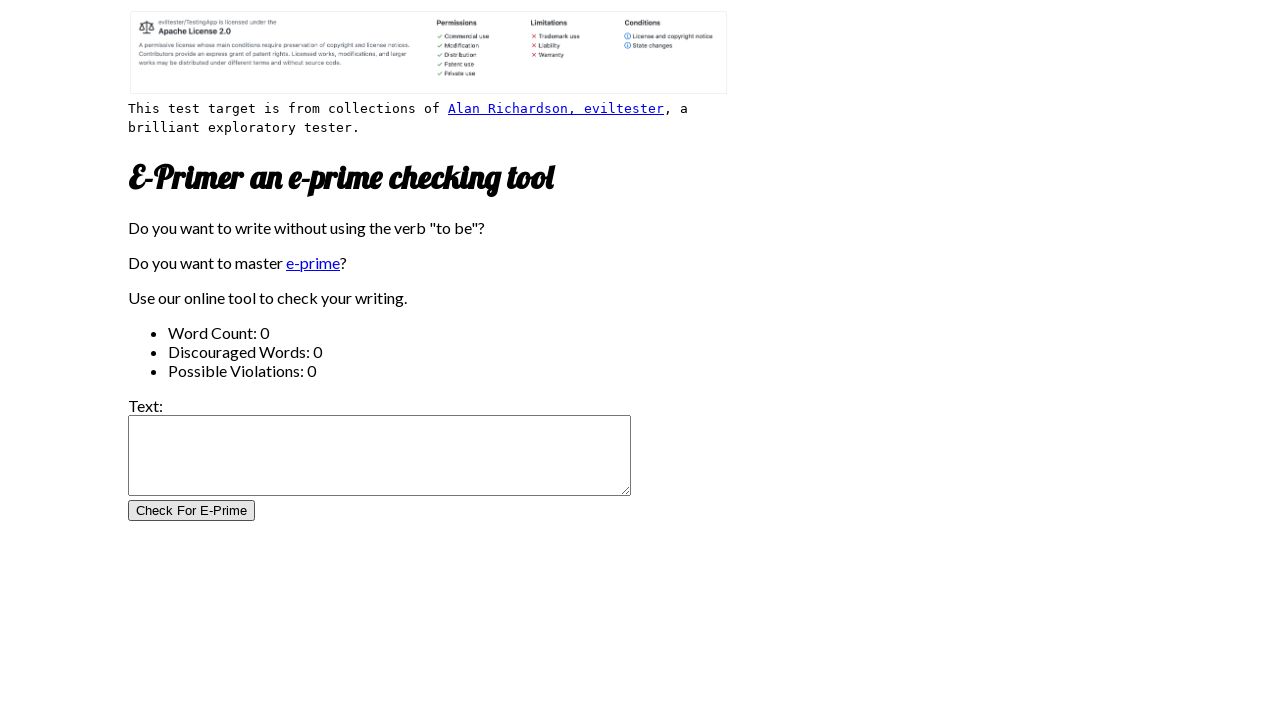

Verified word count is 0 for empty input
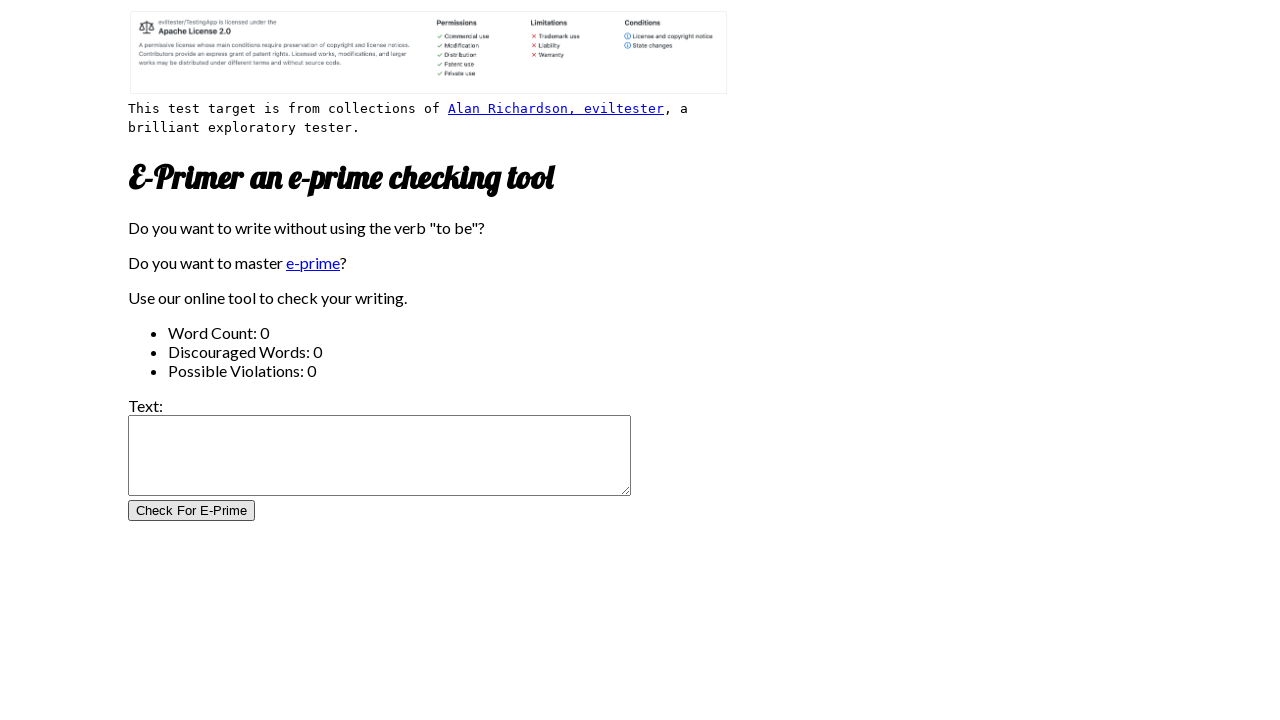

Verified discouraged word count is 0 for empty input
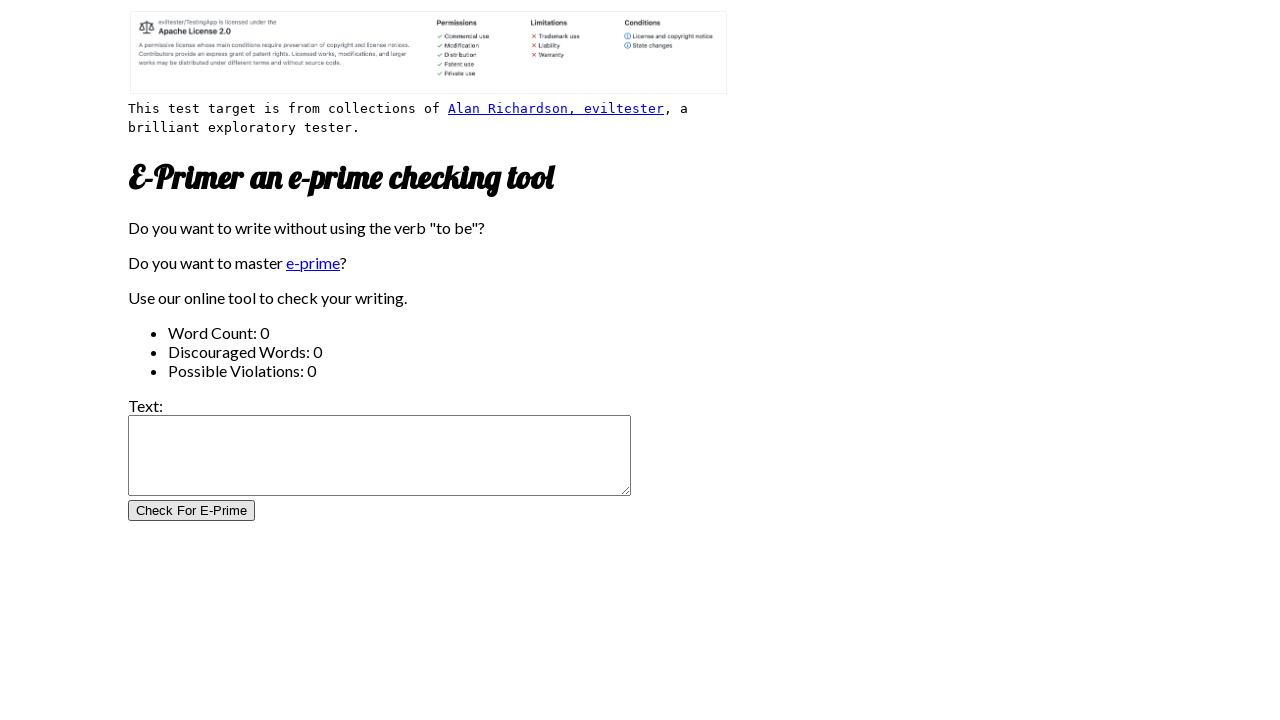

Verified possible violation count is 0 for empty input
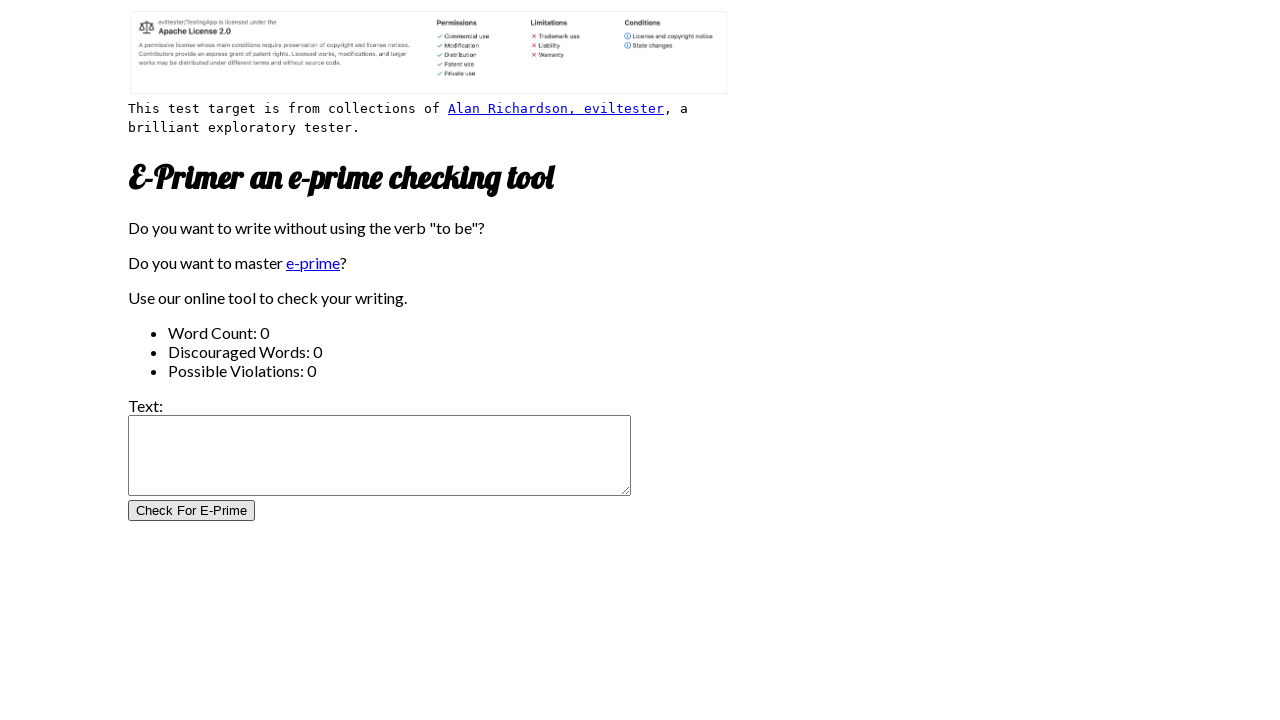

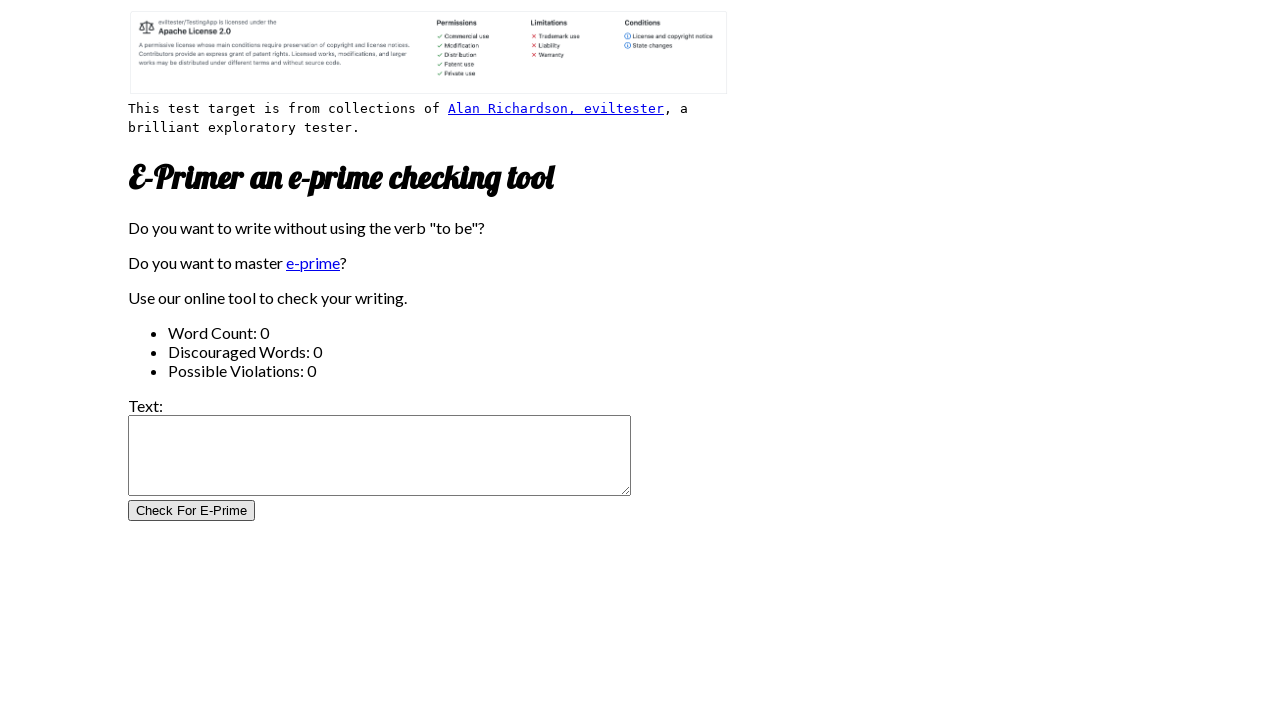